Navigates to the Rediff homepage and waits for the page to load.

Starting URL: https://www.rediff.com

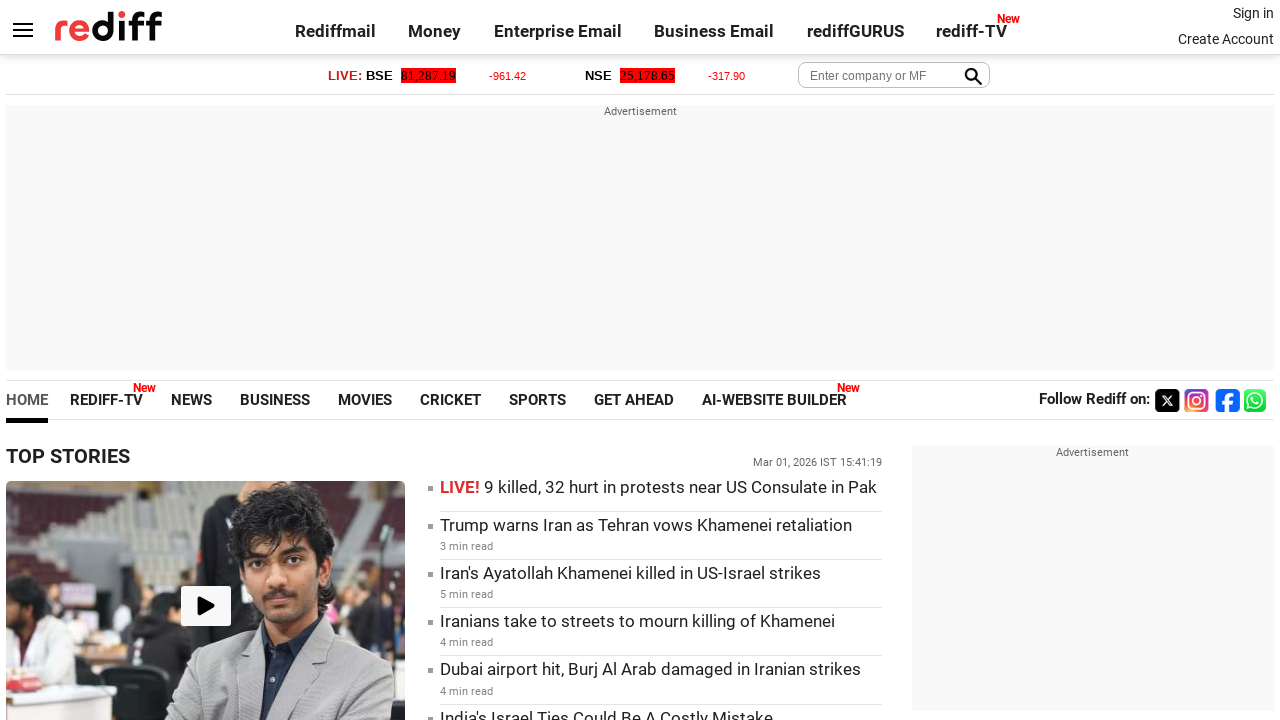

Waited for Rediff homepage to load (domcontentloaded state)
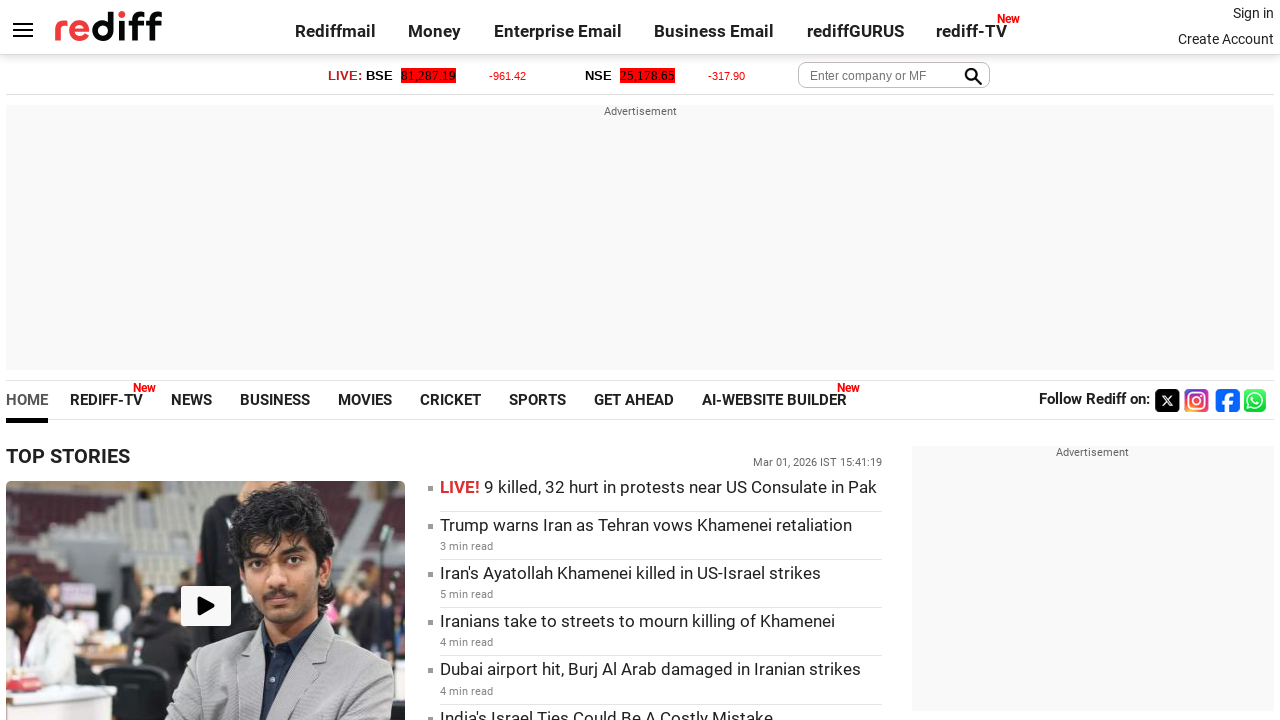

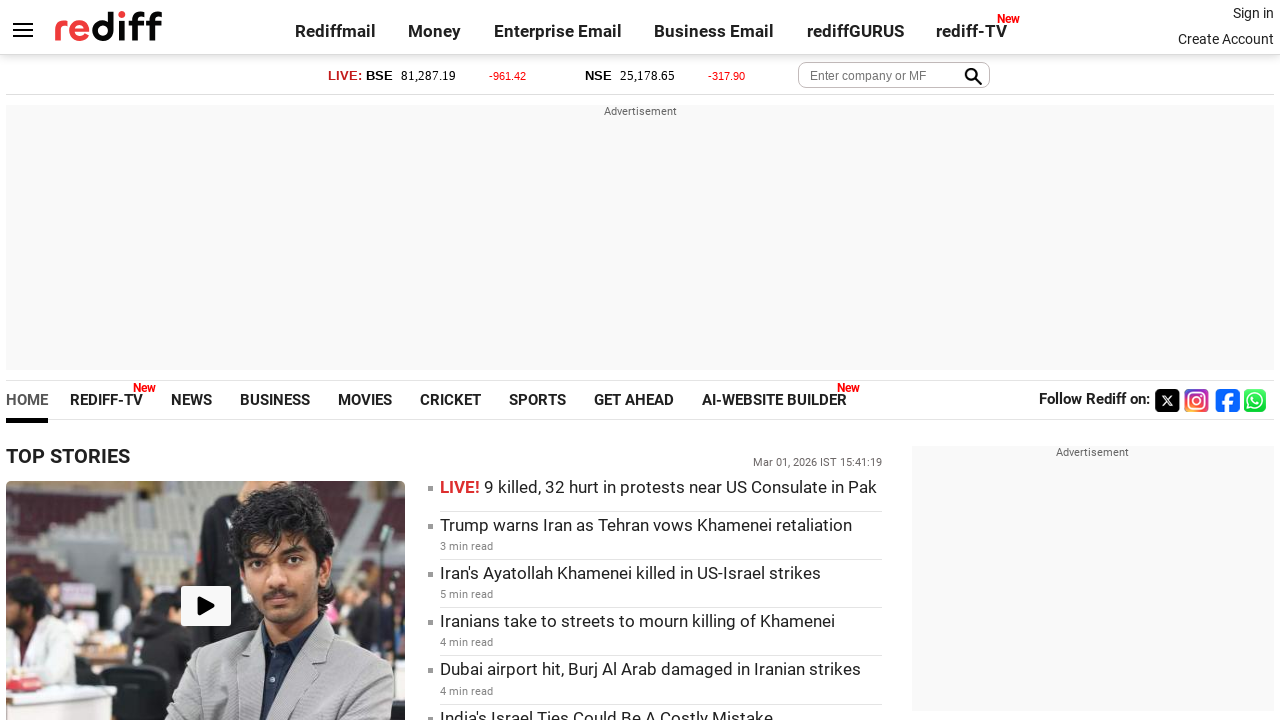